Navigates to a practice automation site, scrolls to a table element, and verifies the table structure by checking rows, columns, and specific cell content

Starting URL: https://rahulshettyacademy.com/AutomationPractice/

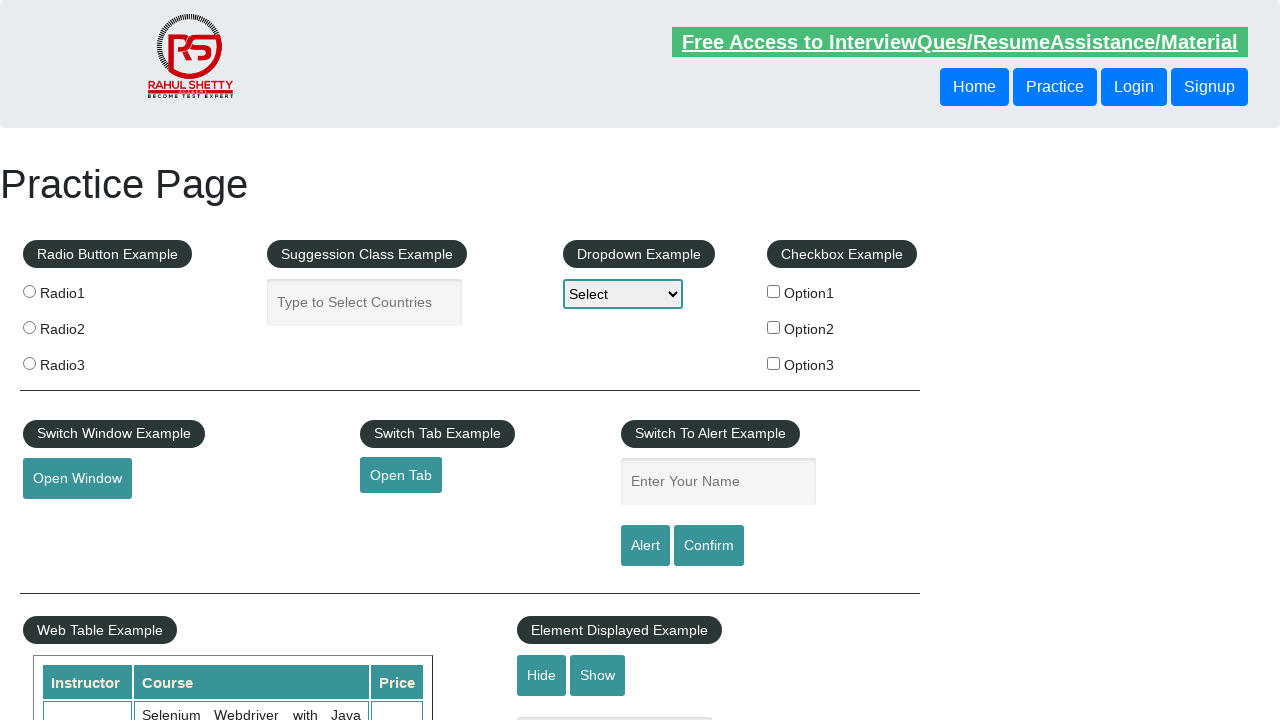

Scrolled down 600 pixels to make table visible
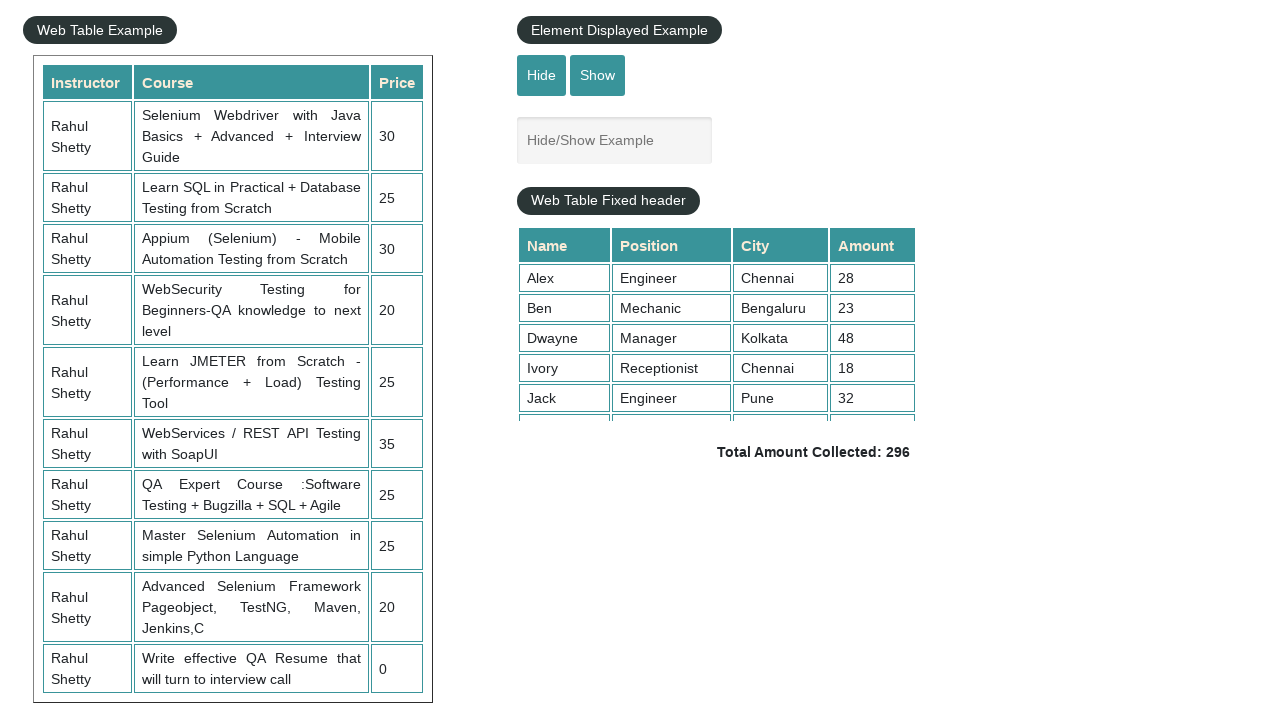

Table with class 'table-display' is now visible
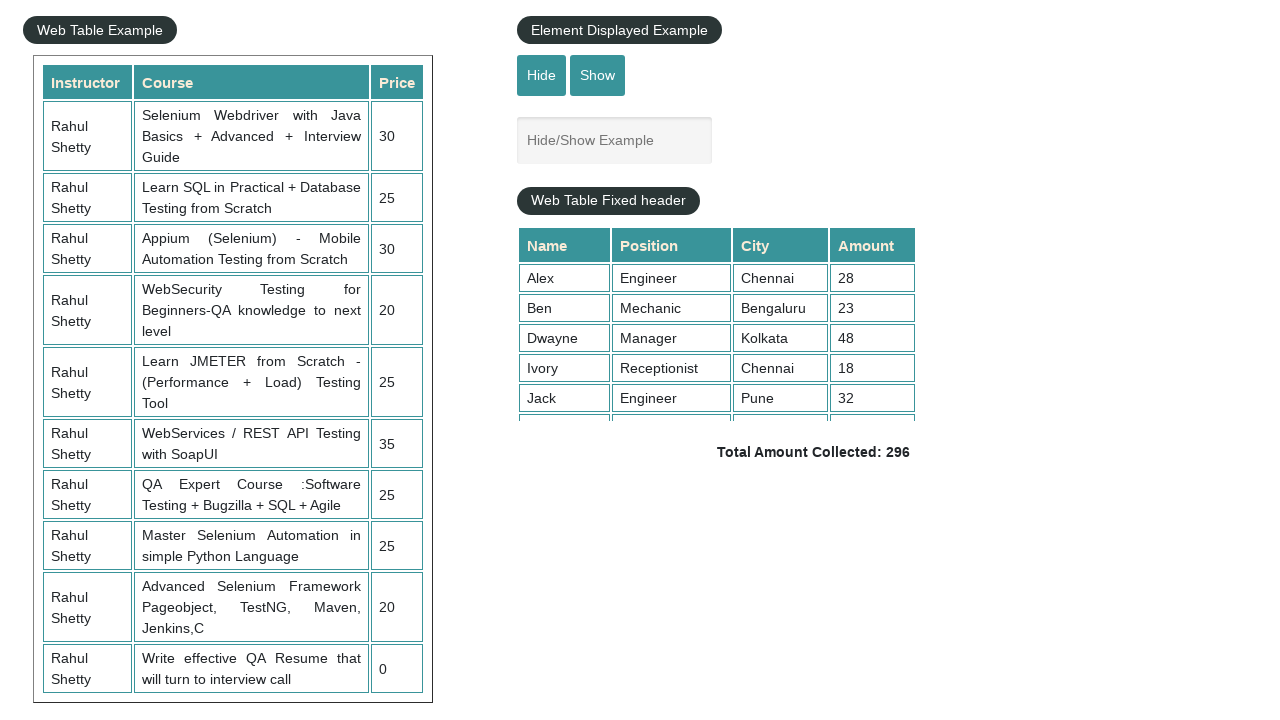

Verified table has 11 rows
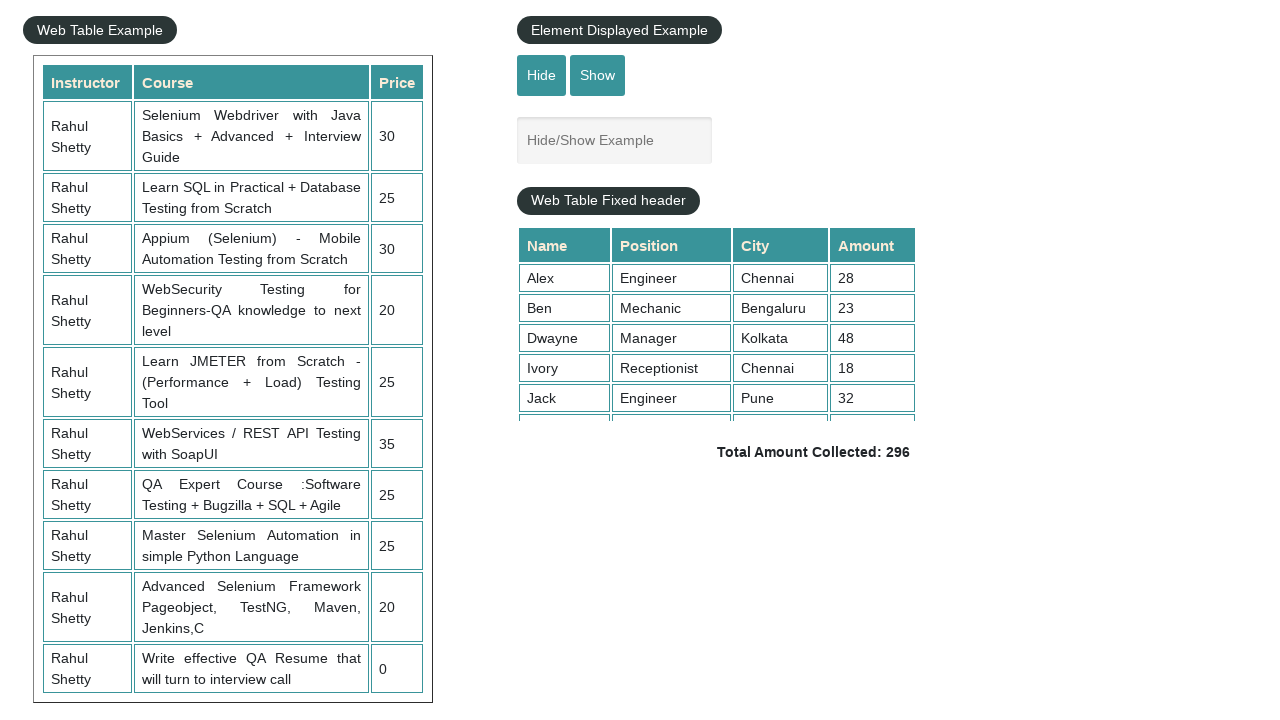

Verified table has 3 header columns
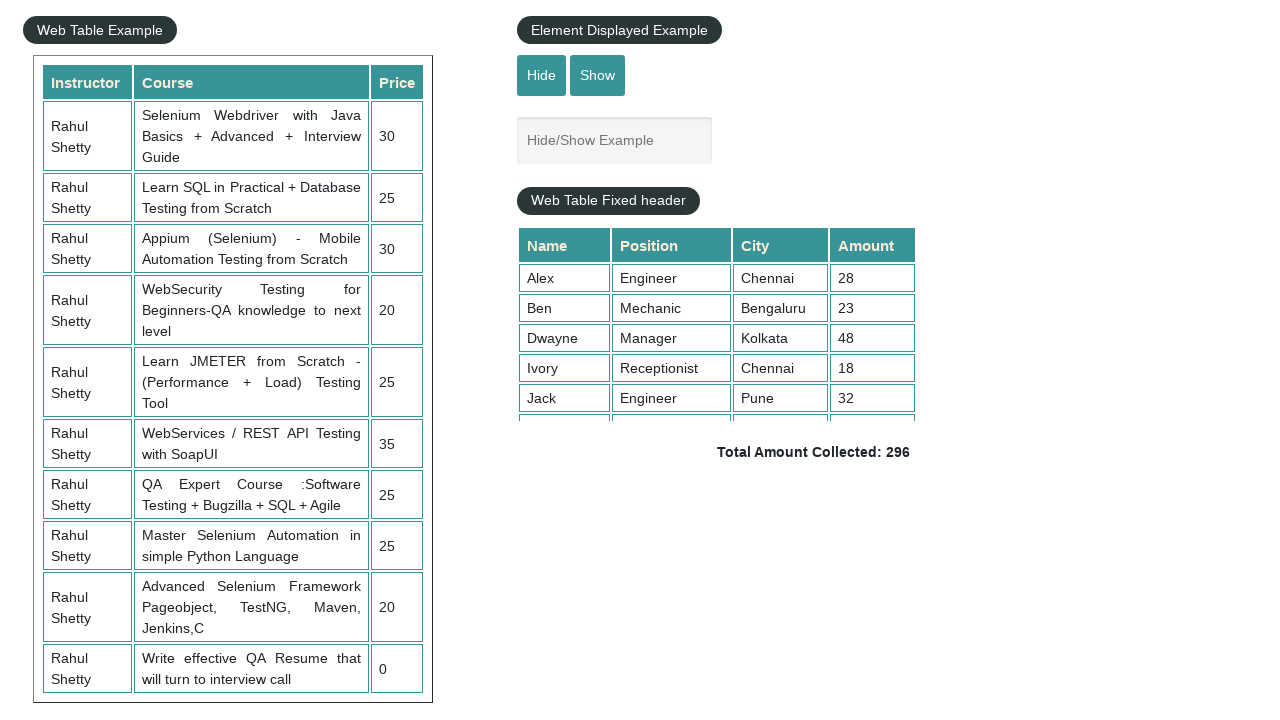

Verified third row has 3 data cells
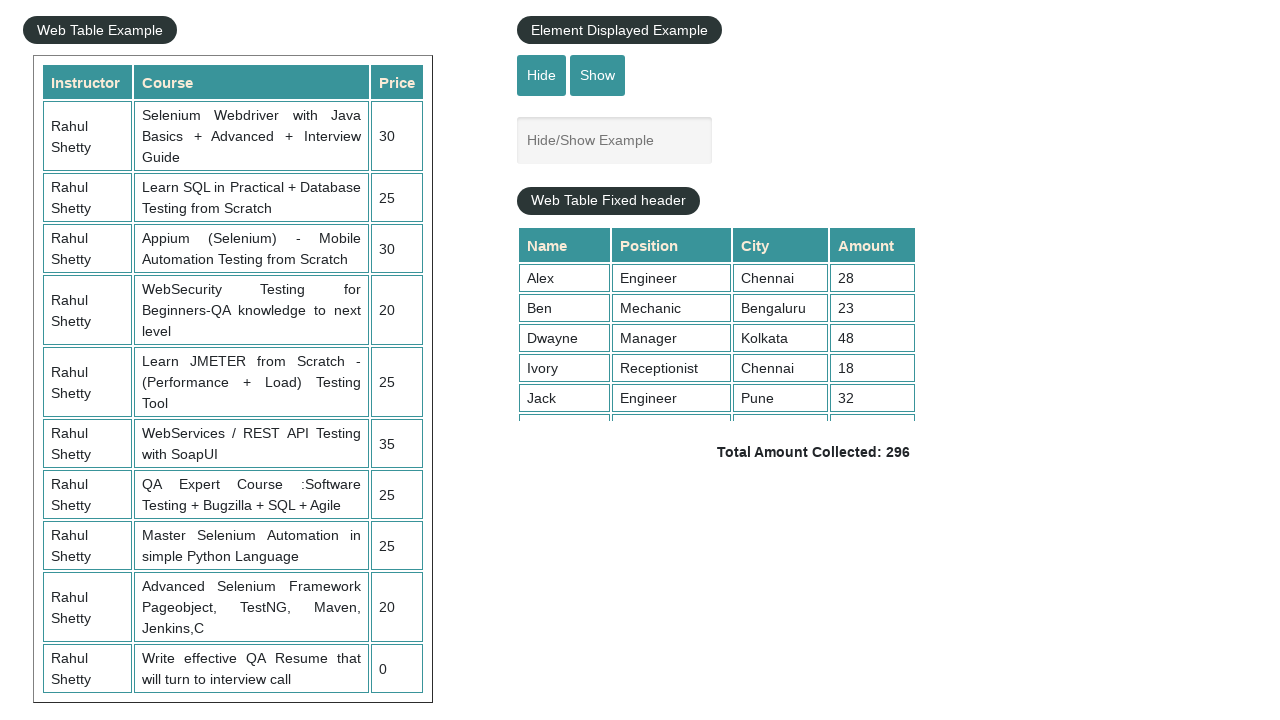

Verified cell 0 in third row contains text: 'Rahul Shetty'
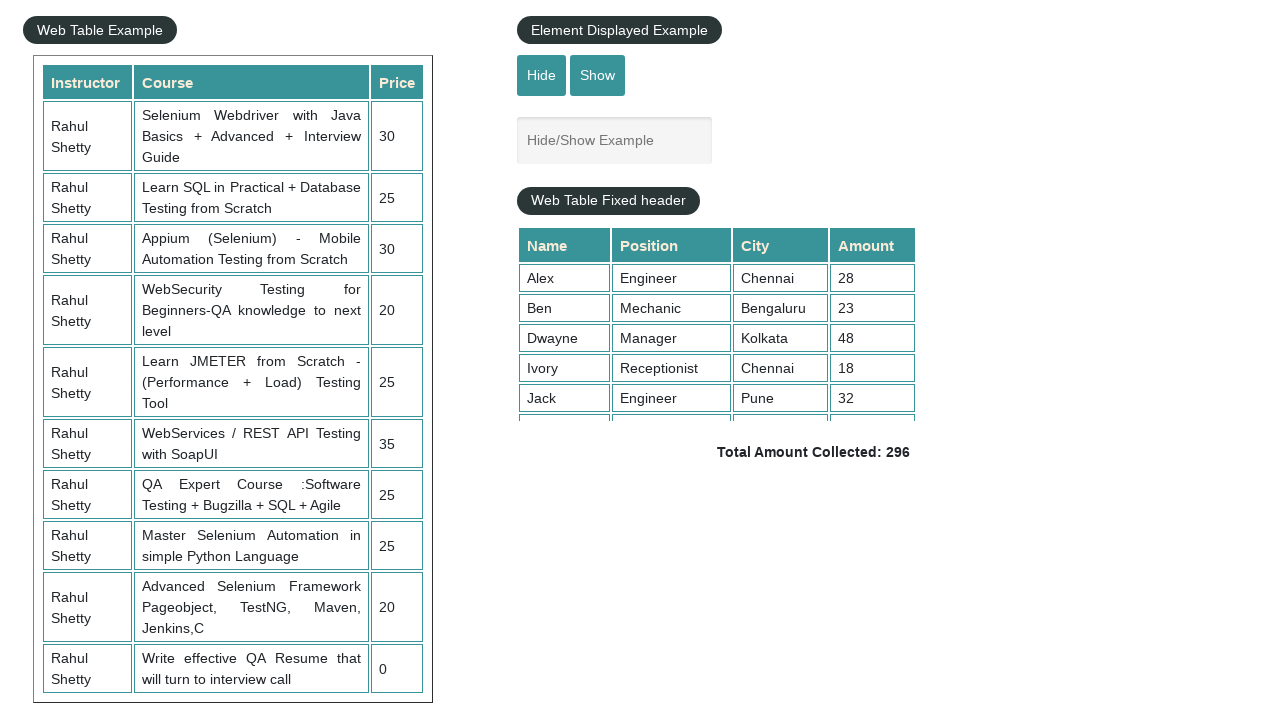

Verified cell 1 in third row contains text: 'Learn SQL in Practical + Database Testing from Scratch'
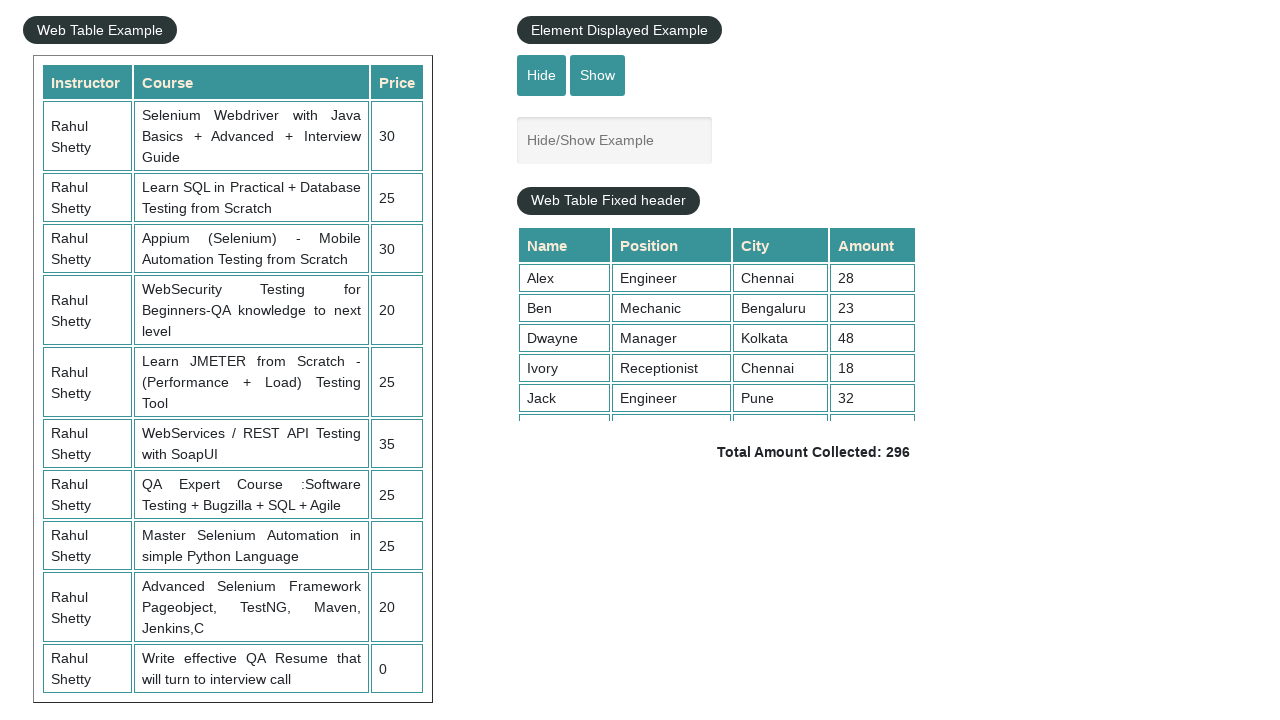

Verified cell 2 in third row contains text: '25'
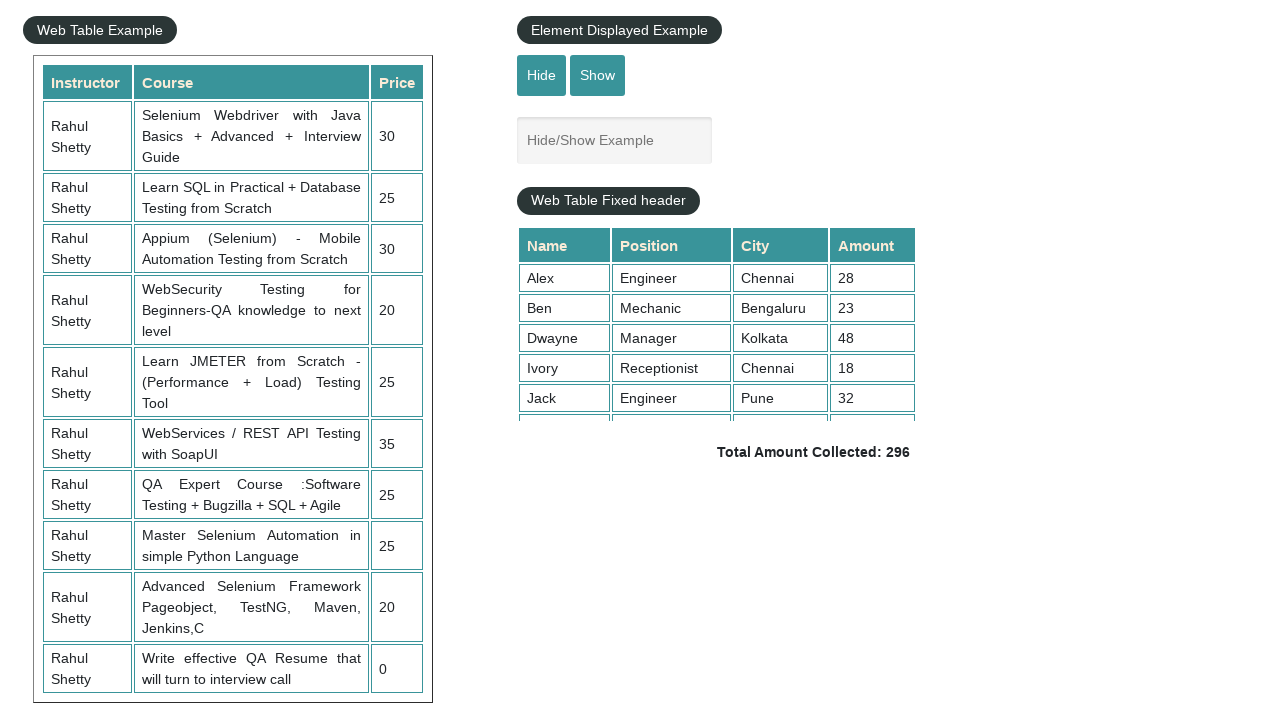

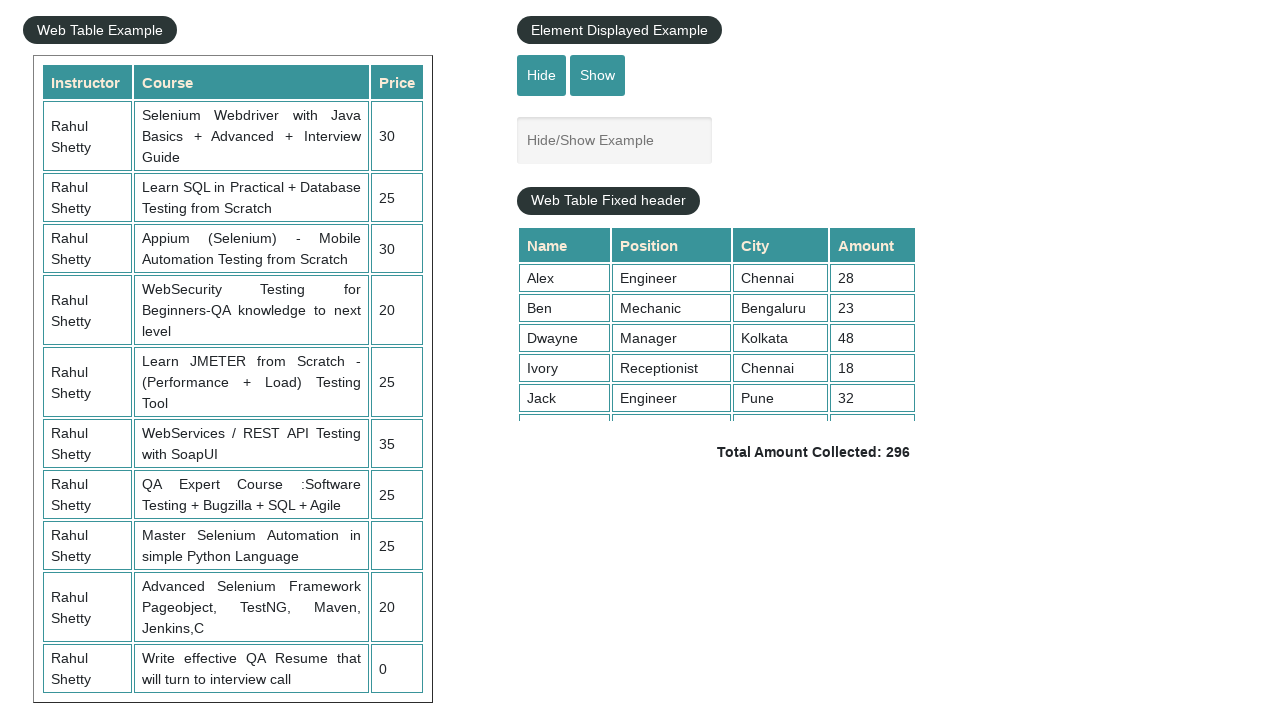